Tests table pagination and data sorting functionality on the UI Testing Playground by navigating to the sample app or dynamic table sections

Starting URL: http://www.uitestingplayground.com/

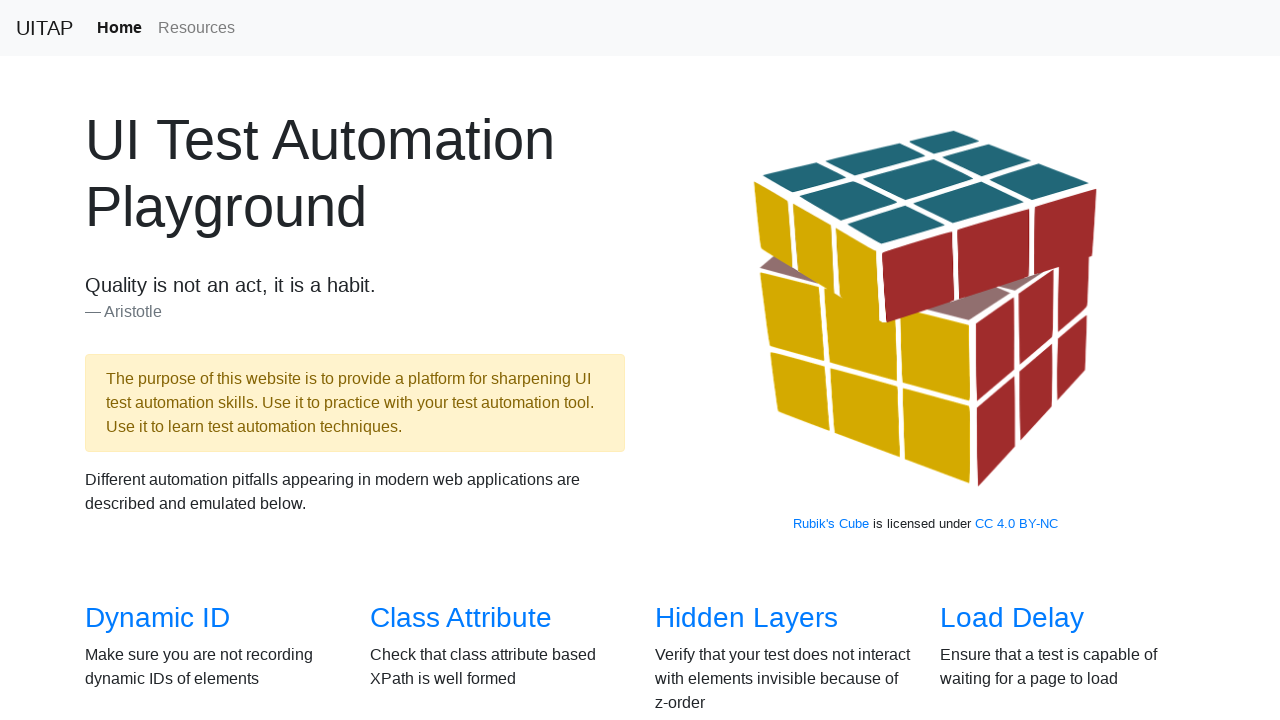

Clicked on dynamic table link to navigate to table section at (462, 361) on a[href='/dynamictable']
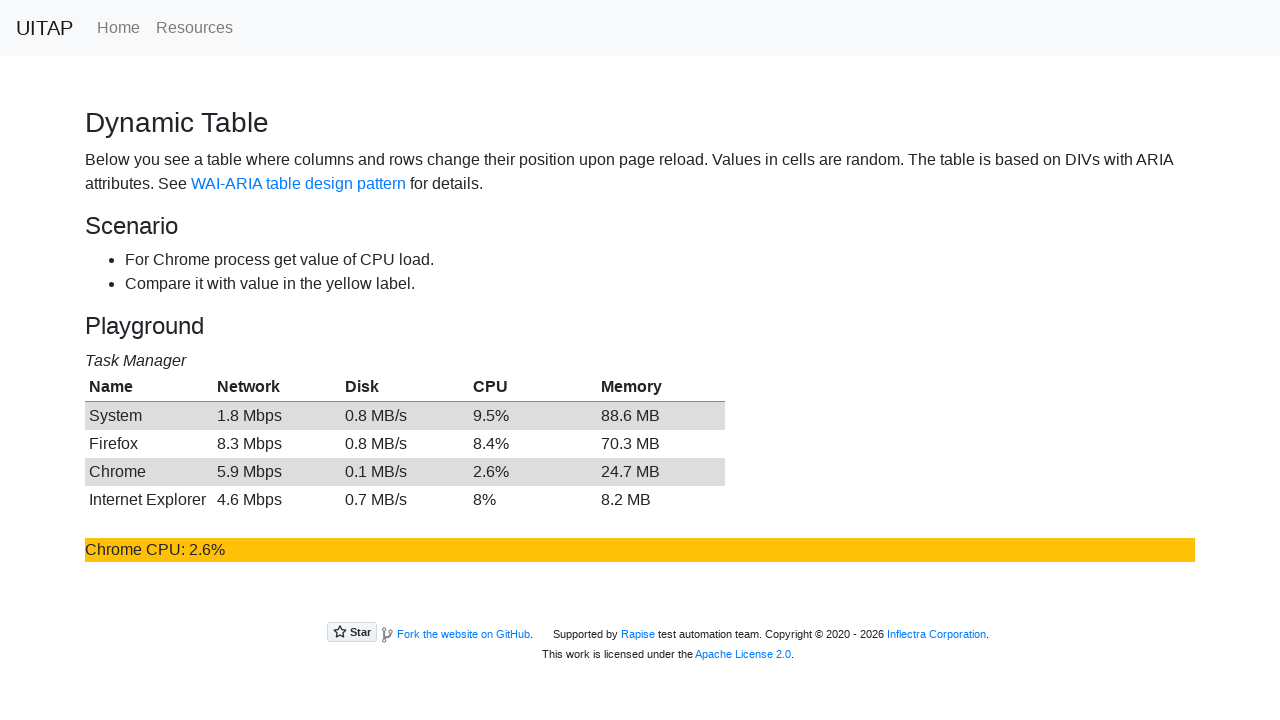

Table element loaded and is visible
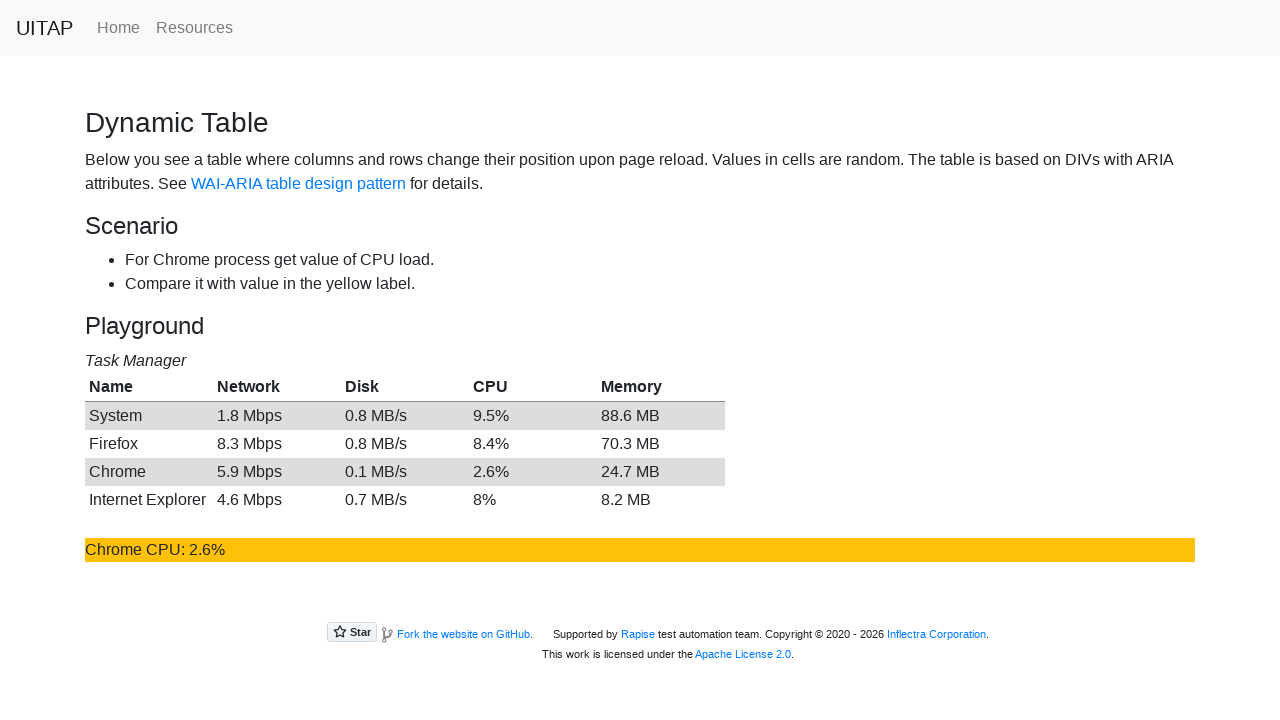

Clicked on first column header to trigger sorting at (149, 388) on span[role='columnheader']:first-child
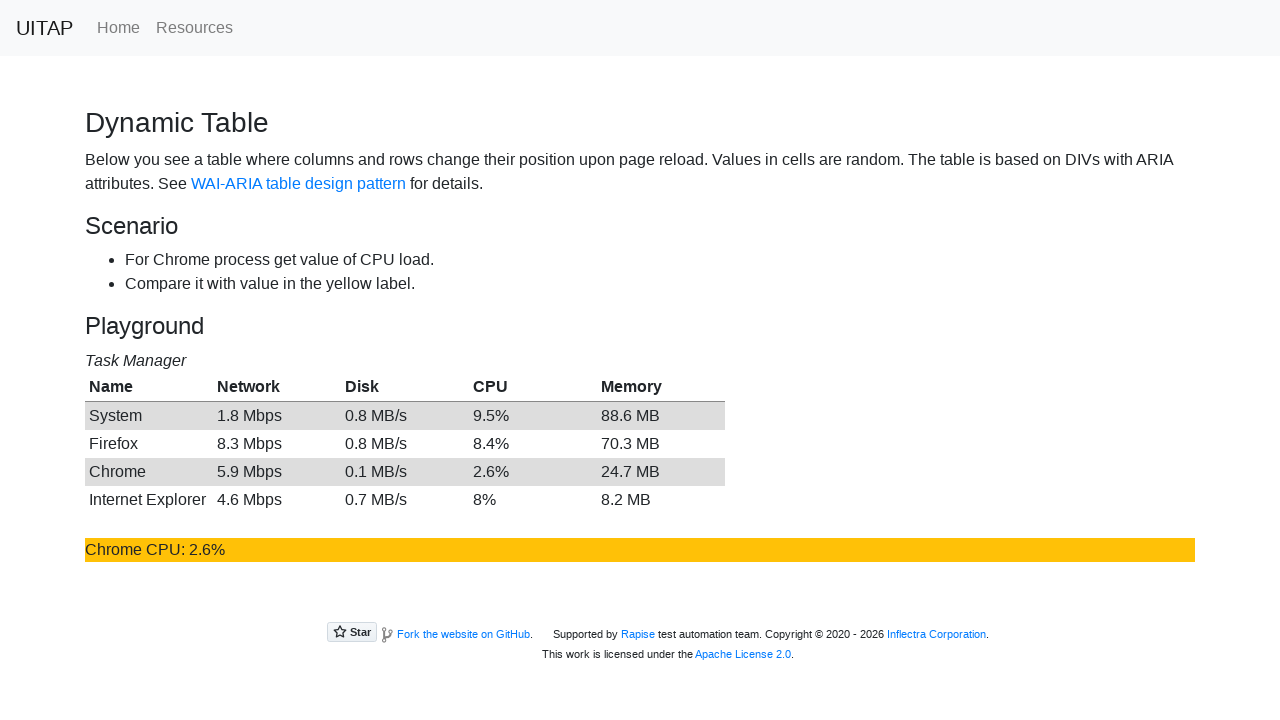

Waited 500ms for table to update after sort action
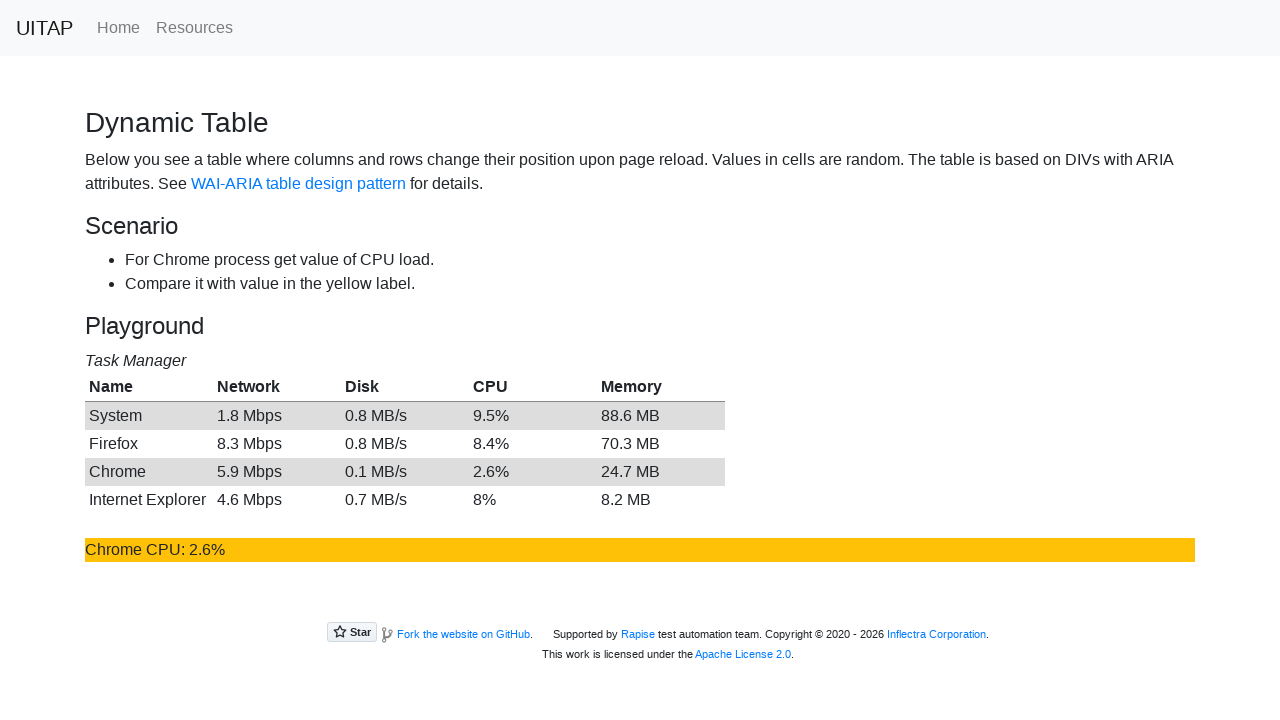

Verified table rows are present and visible
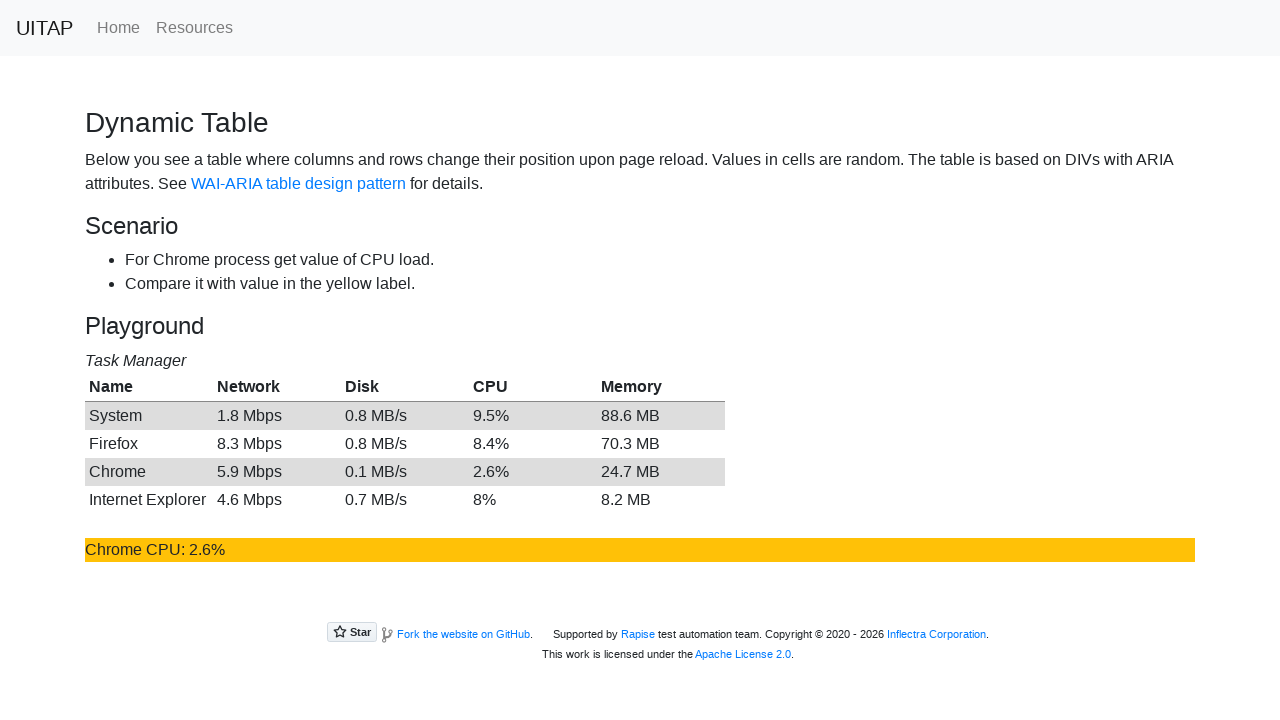

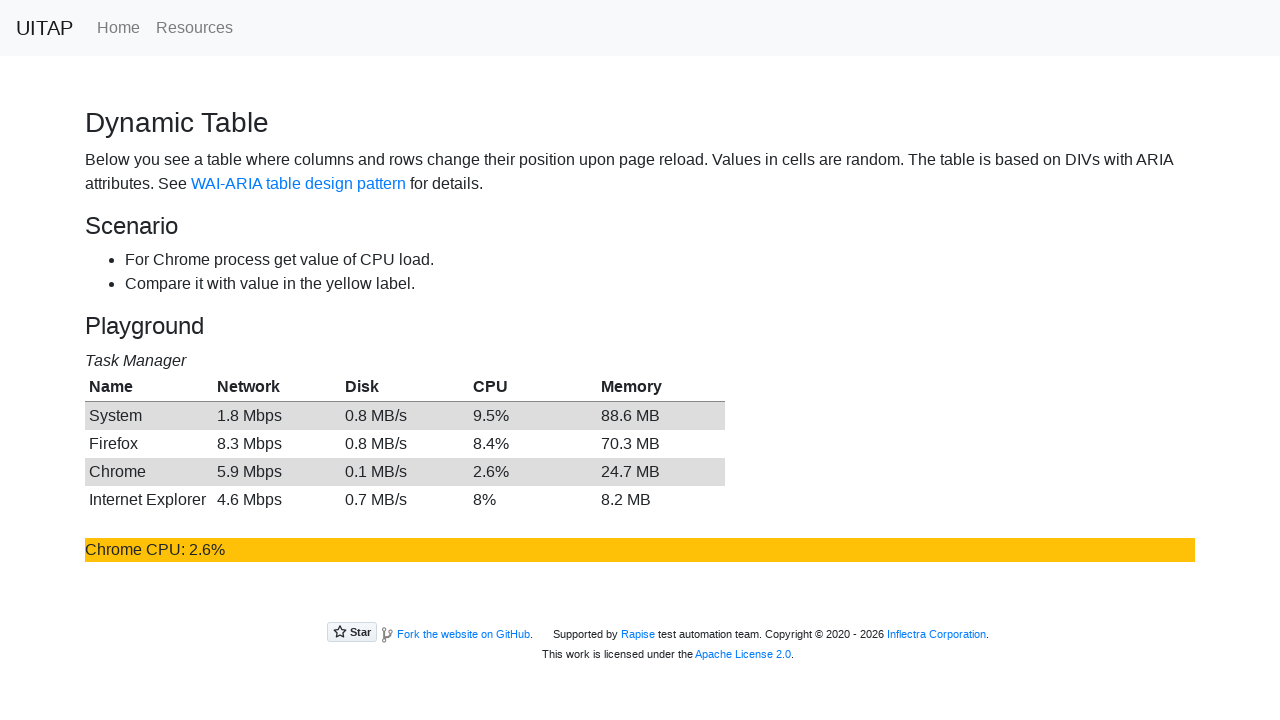